Tests drag and drop functionality by dragging an element and dropping it onto a target element using the dragAndDrop action

Starting URL: https://jqueryui.com/droppable/

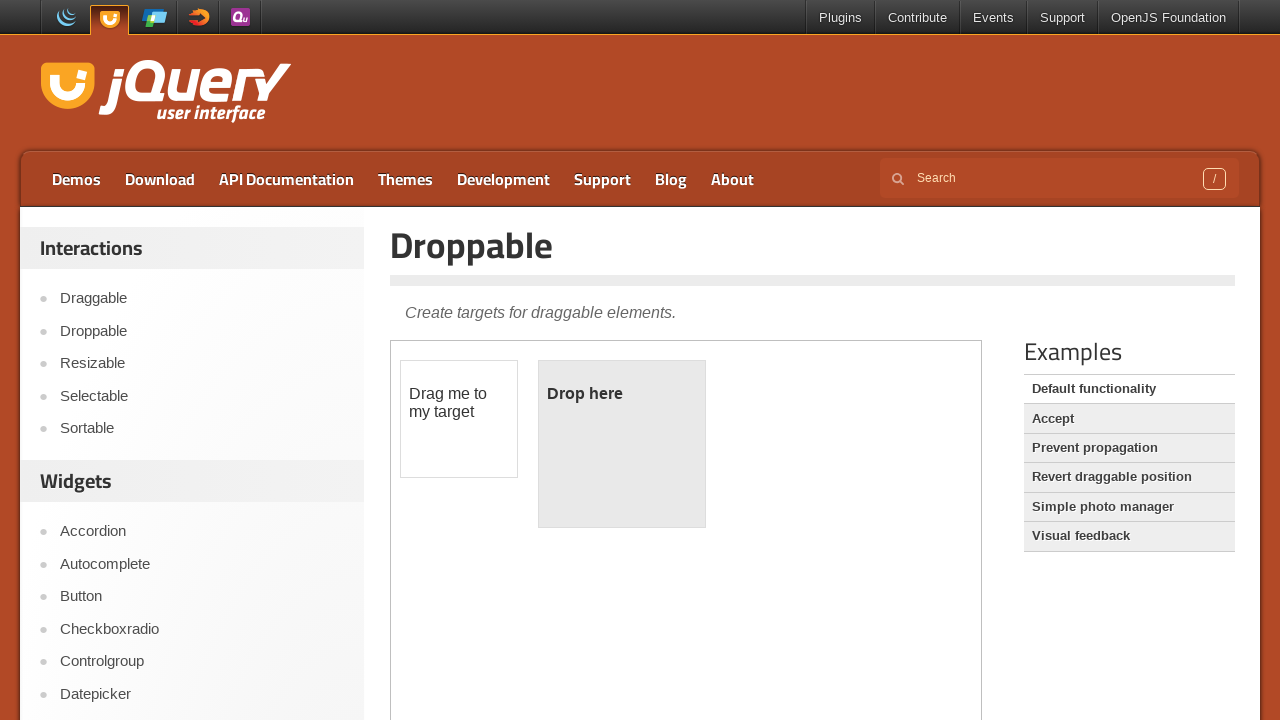

Located and accessed the iframe containing drag and drop elements
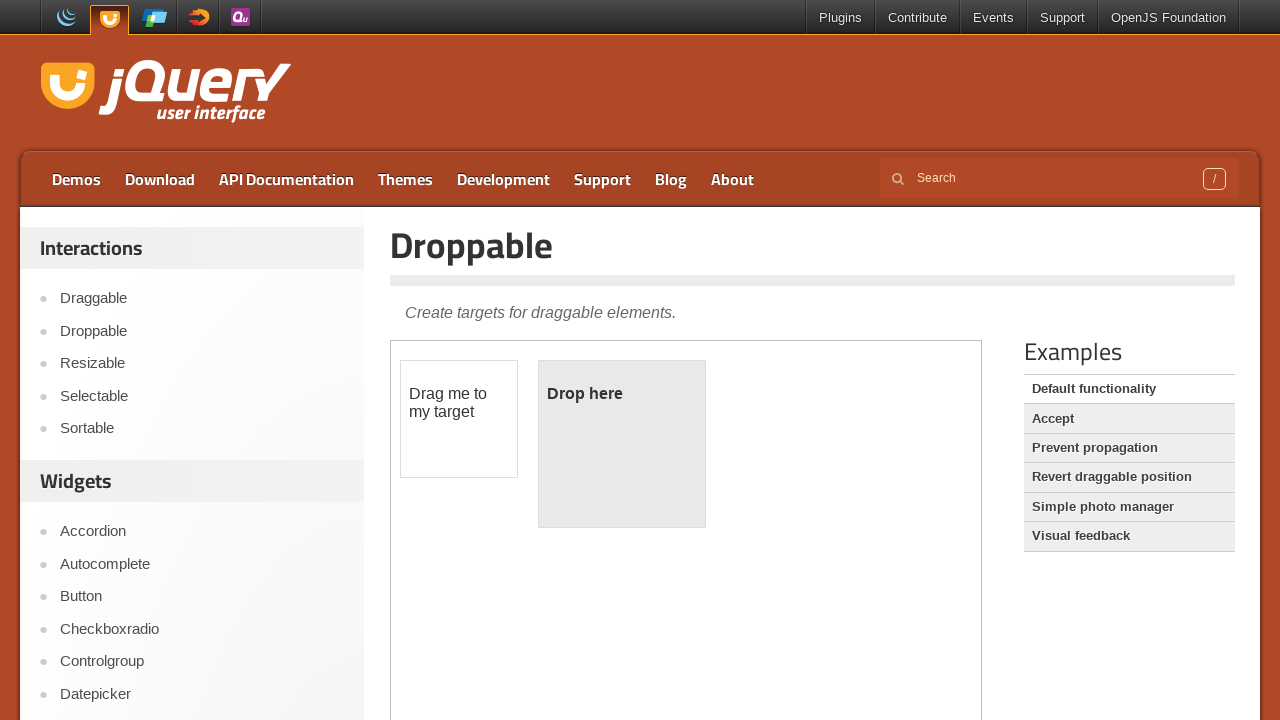

Located the draggable element with id 'draggable'
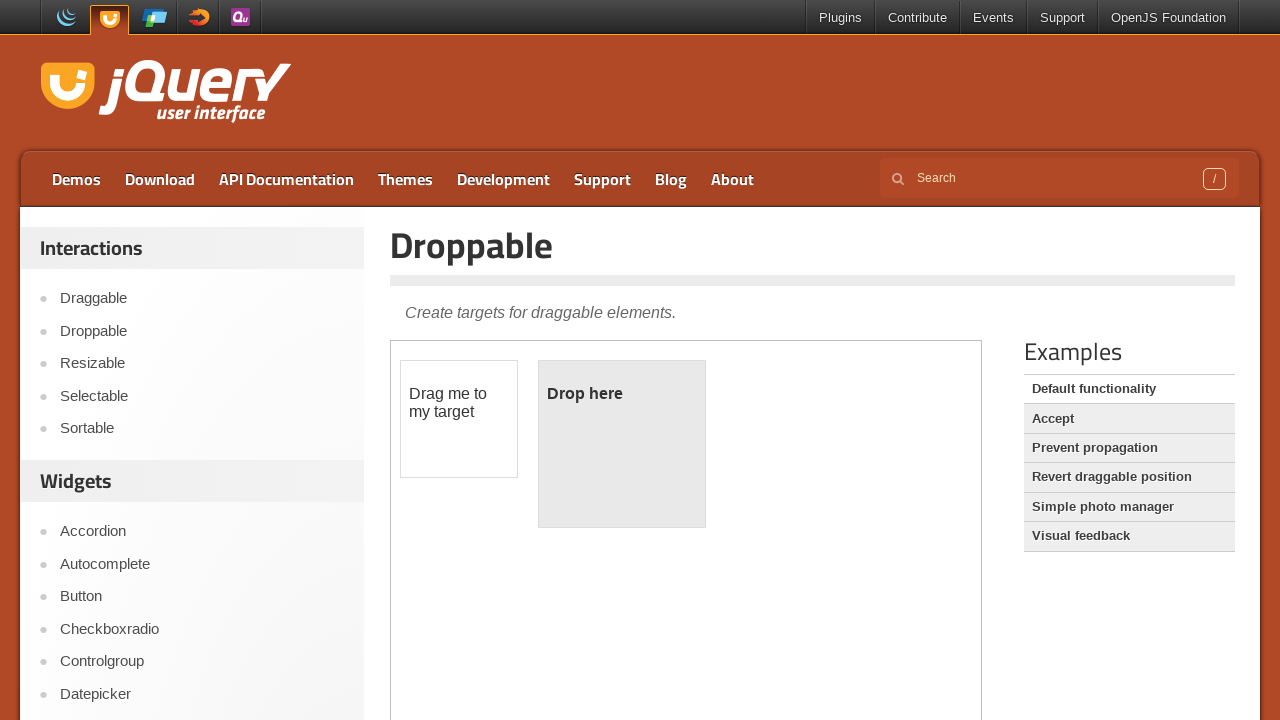

Located the droppable target element with id 'droppable'
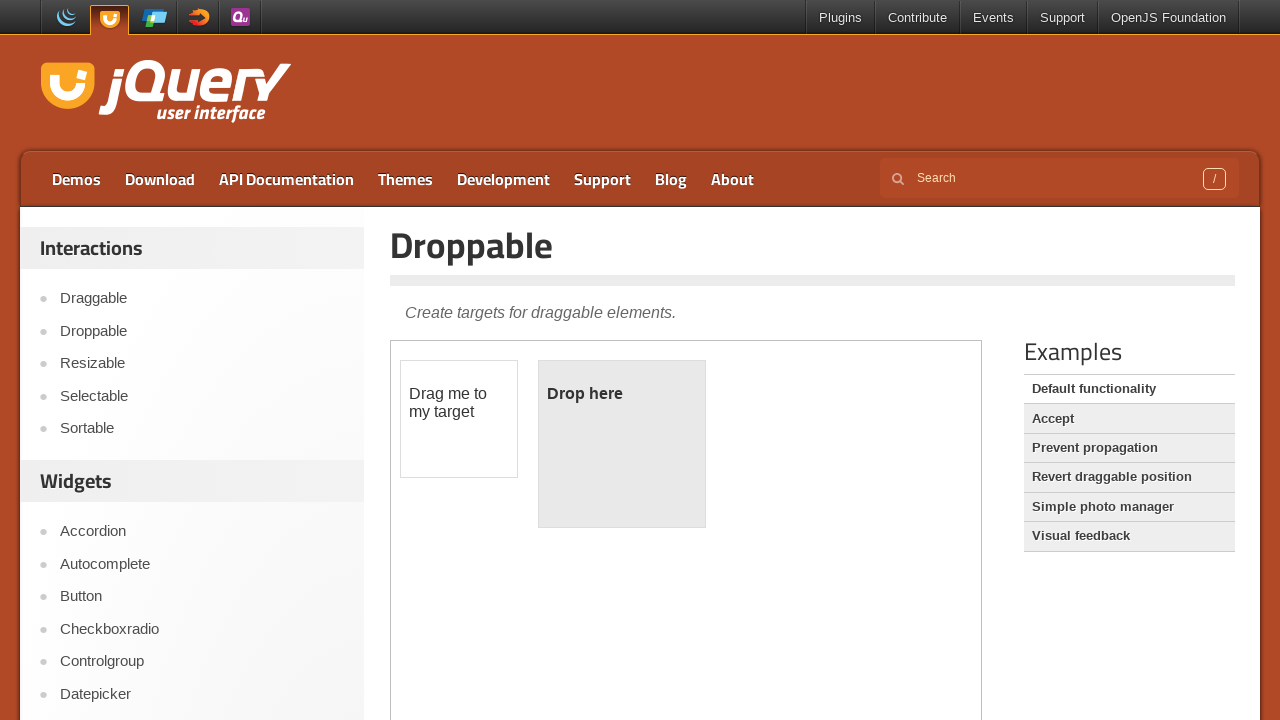

Dragged the draggable element onto the droppable target element at (622, 444)
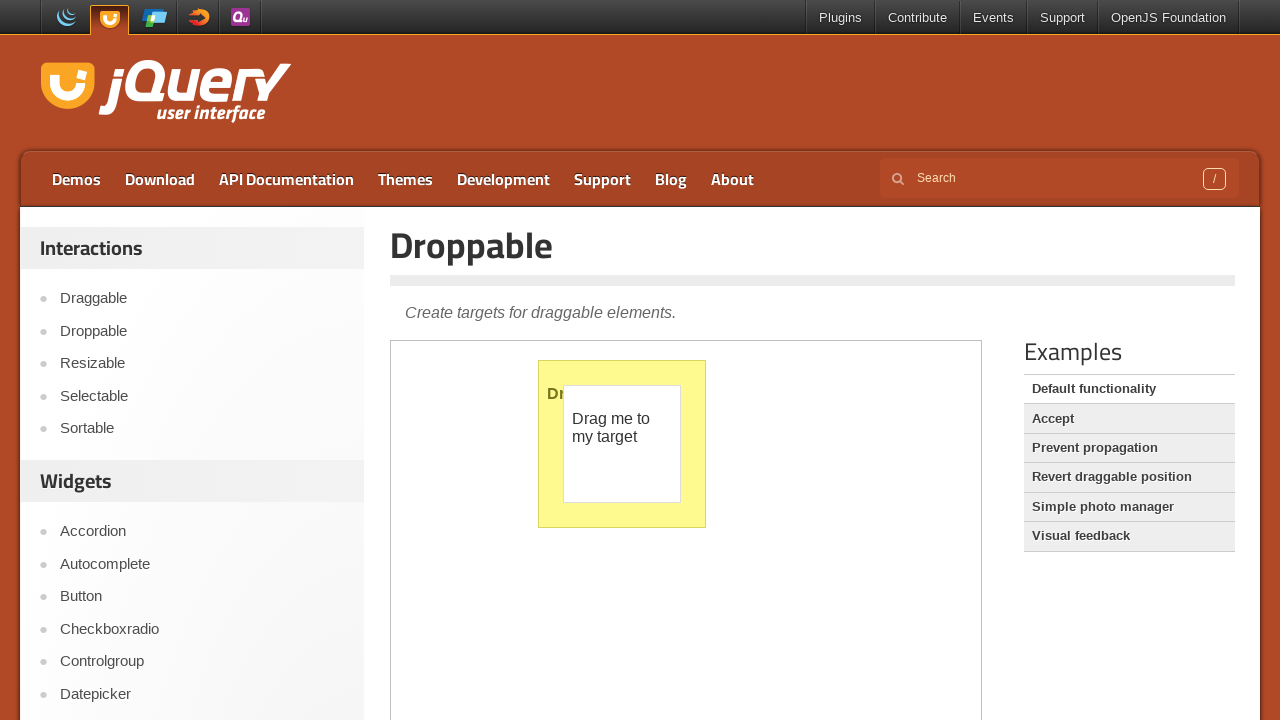

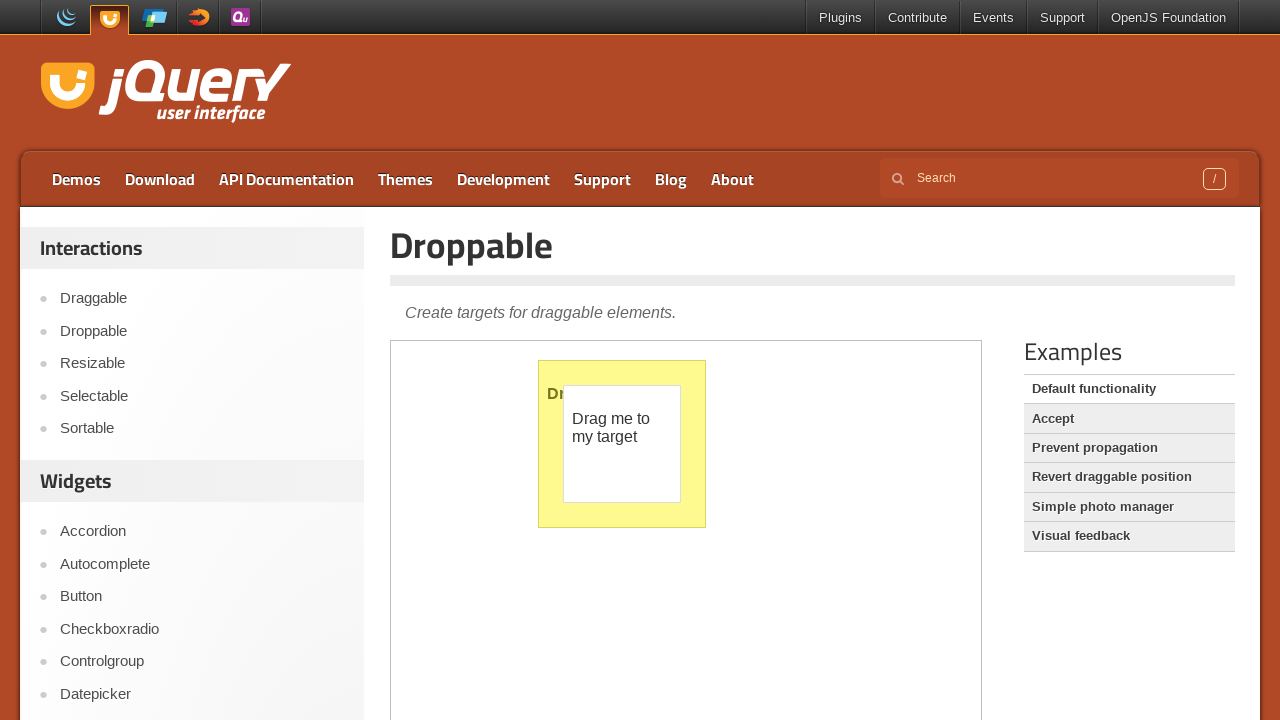